Tests radio button selection by iterating through all radio buttons and clicking them, then specifically selecting Option 2 radio button

Starting URL: https://kristinek.github.io/site/examples/actions

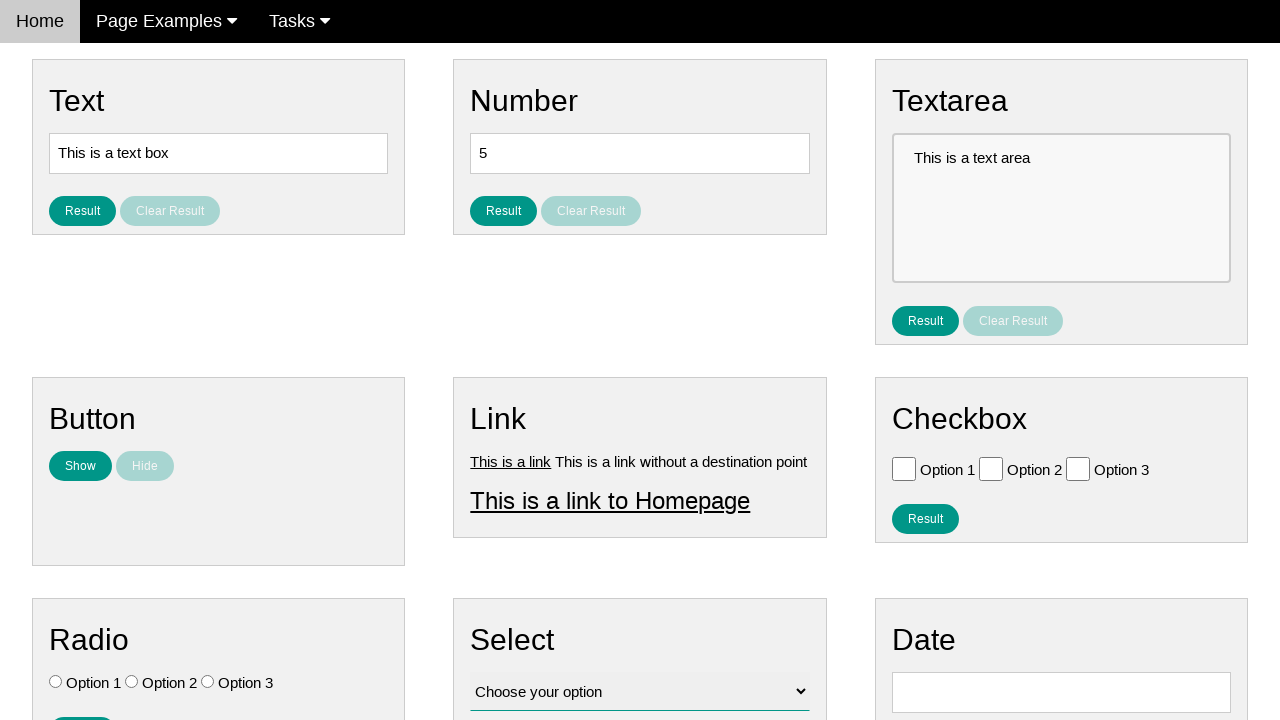

Navigated to radio button selection test page
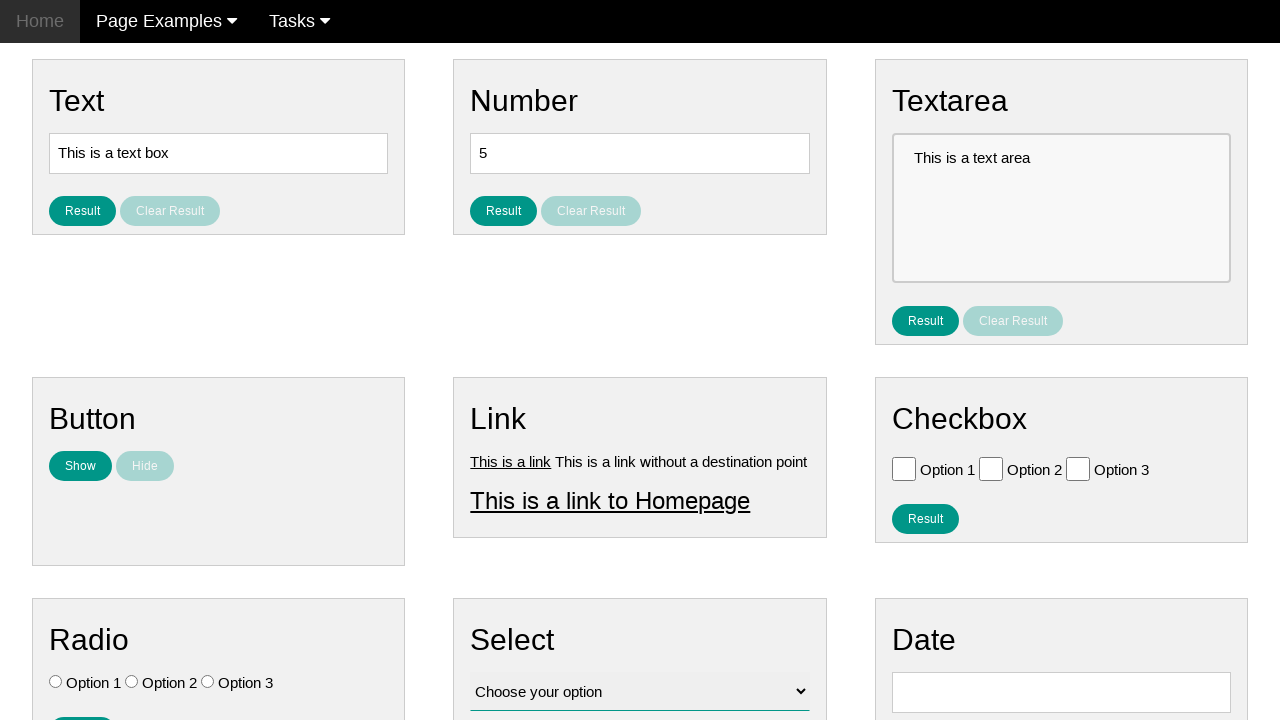

Located all radio buttons on the page
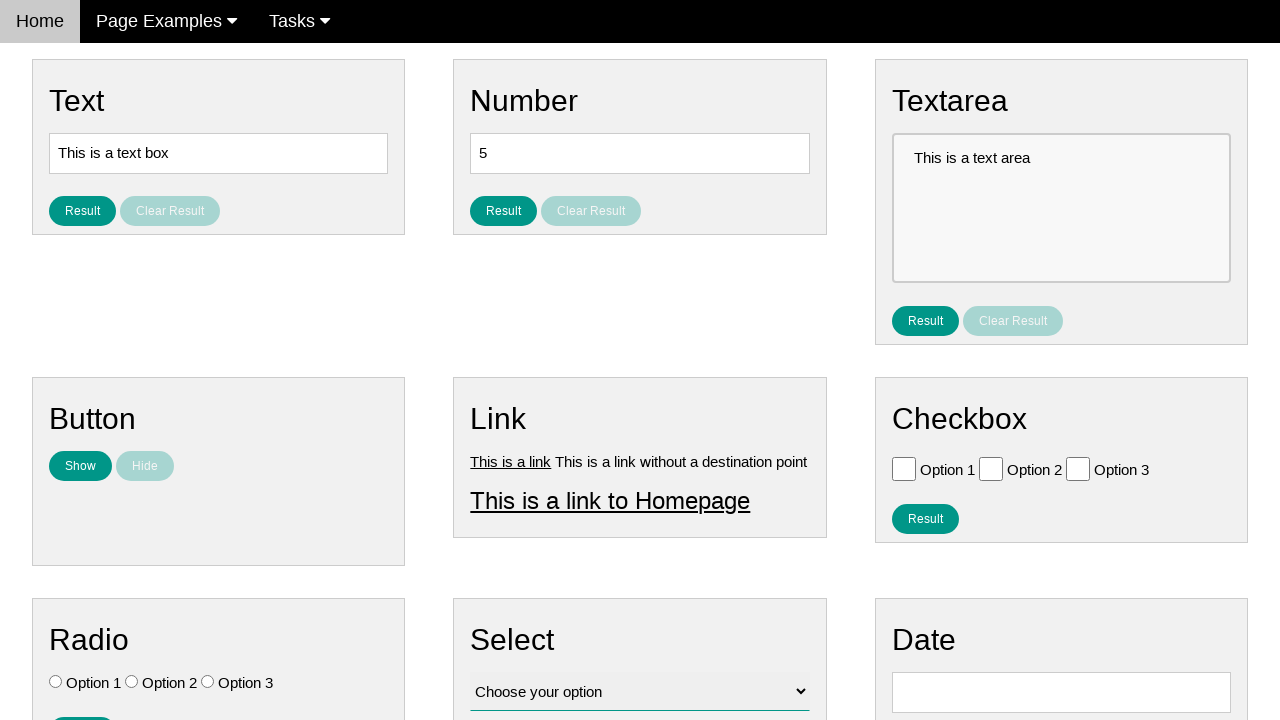

Clicked a radio button at (56, 682) on .w3-check[type='radio'] >> nth=0
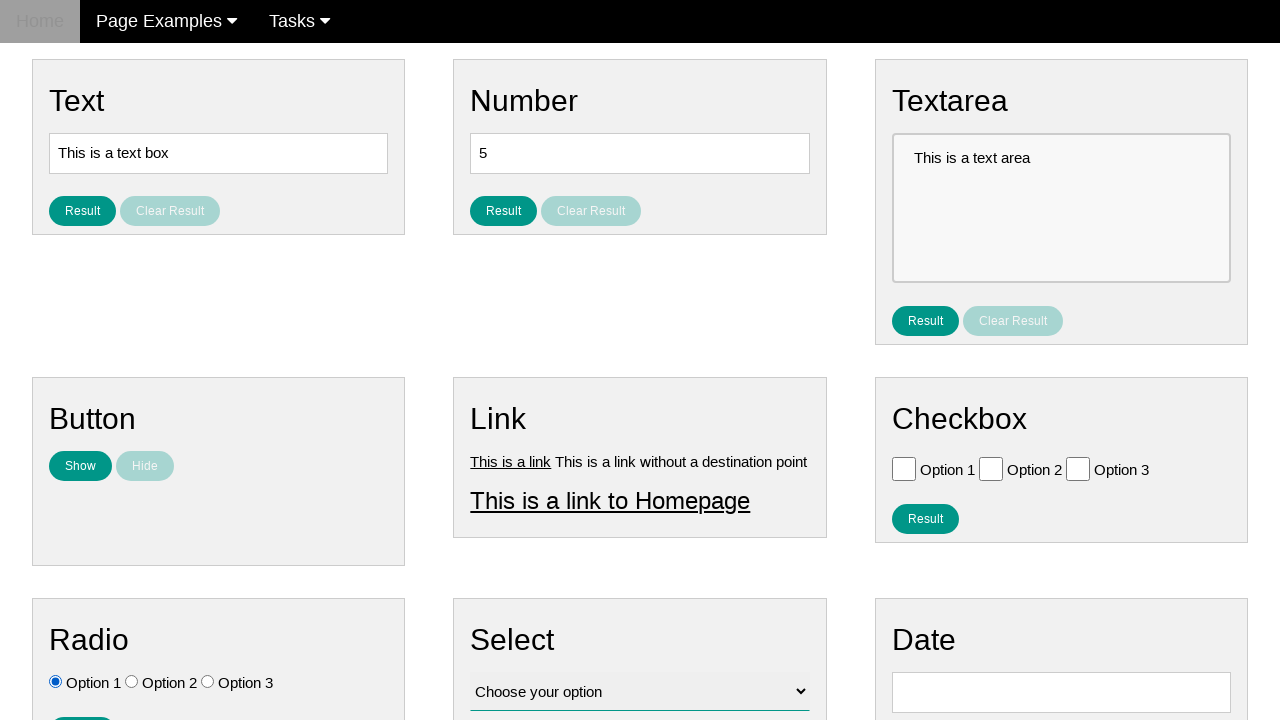

Clicked the same radio button again at (56, 682) on .w3-check[type='radio'] >> nth=0
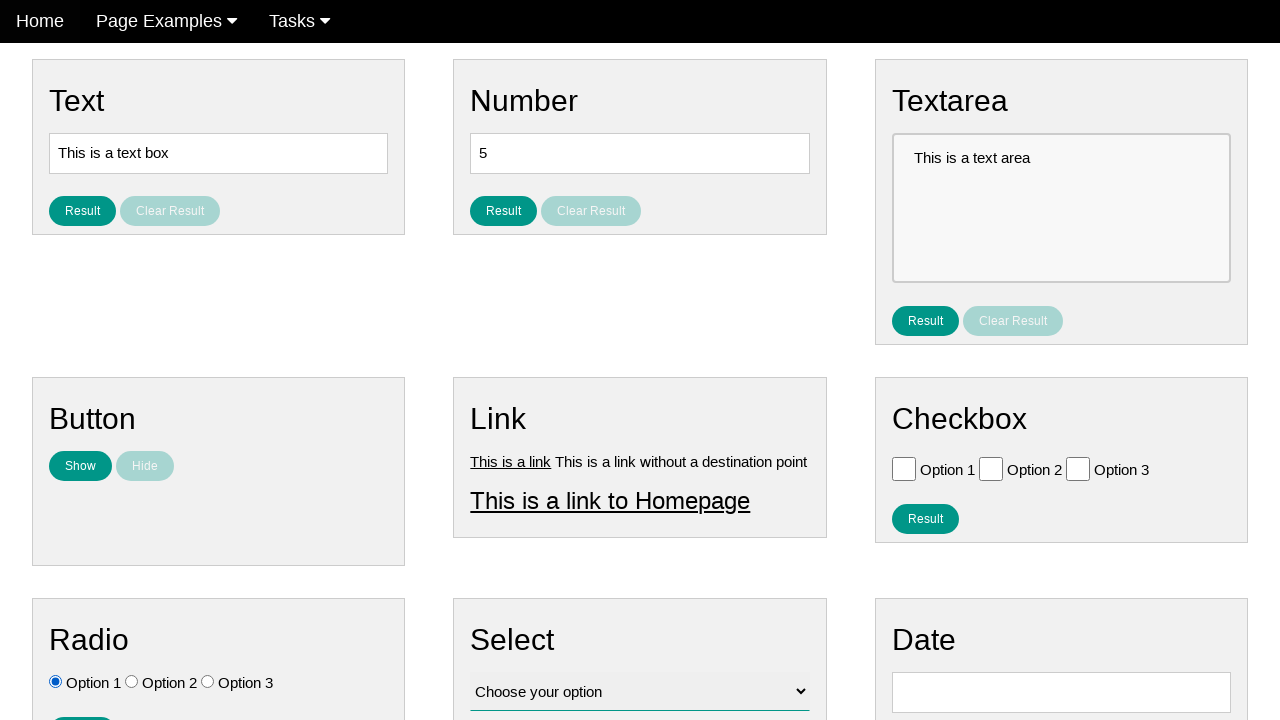

Clicked a radio button at (132, 682) on .w3-check[type='radio'] >> nth=1
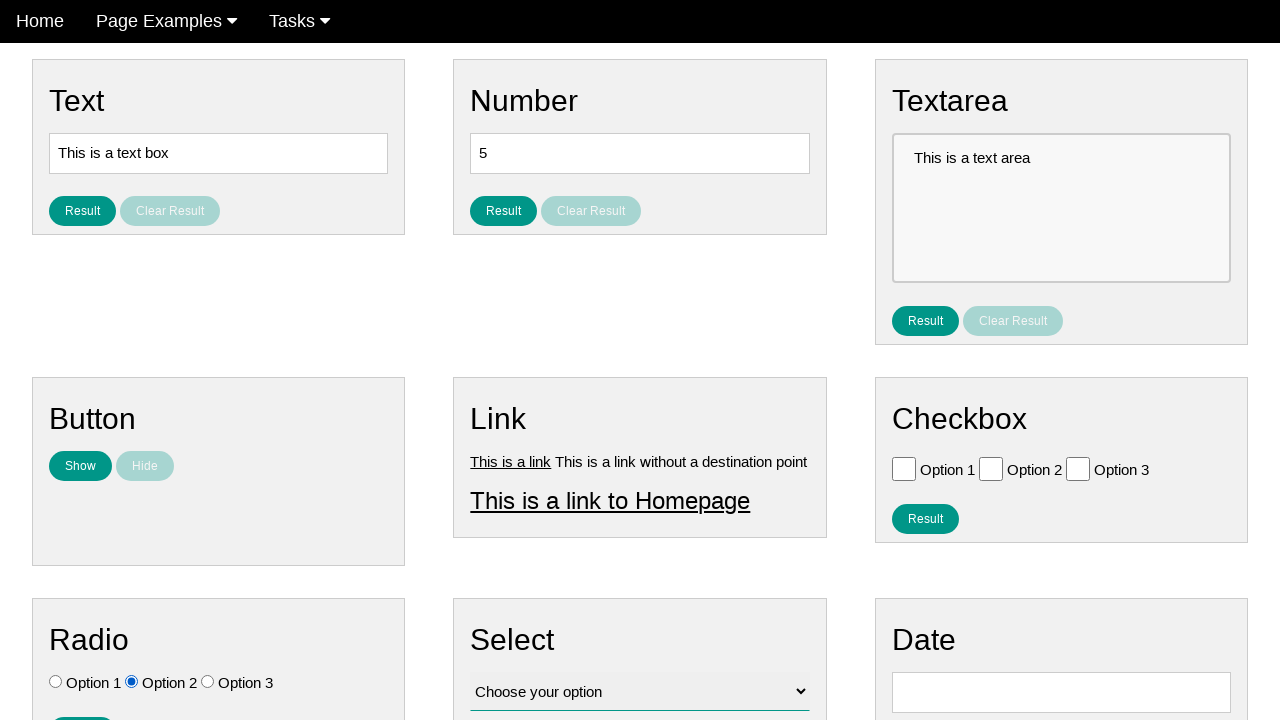

Clicked the same radio button again at (132, 682) on .w3-check[type='radio'] >> nth=1
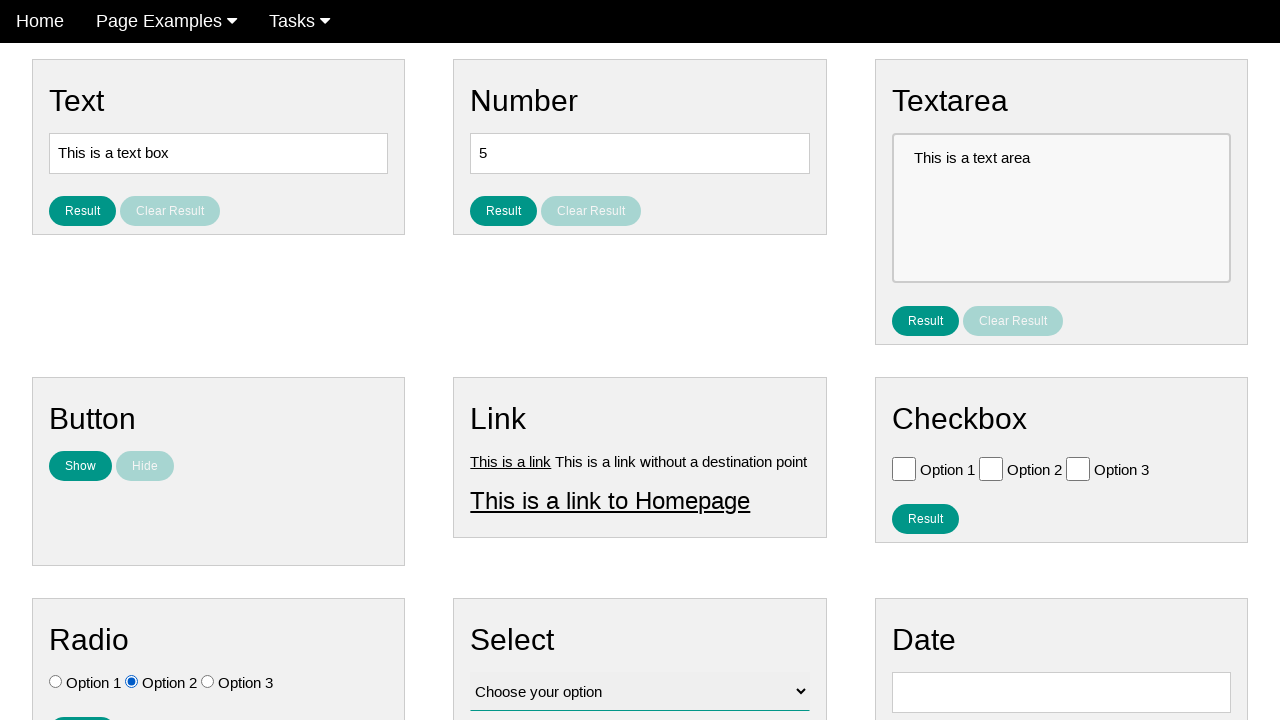

Clicked a radio button at (208, 682) on .w3-check[type='radio'] >> nth=2
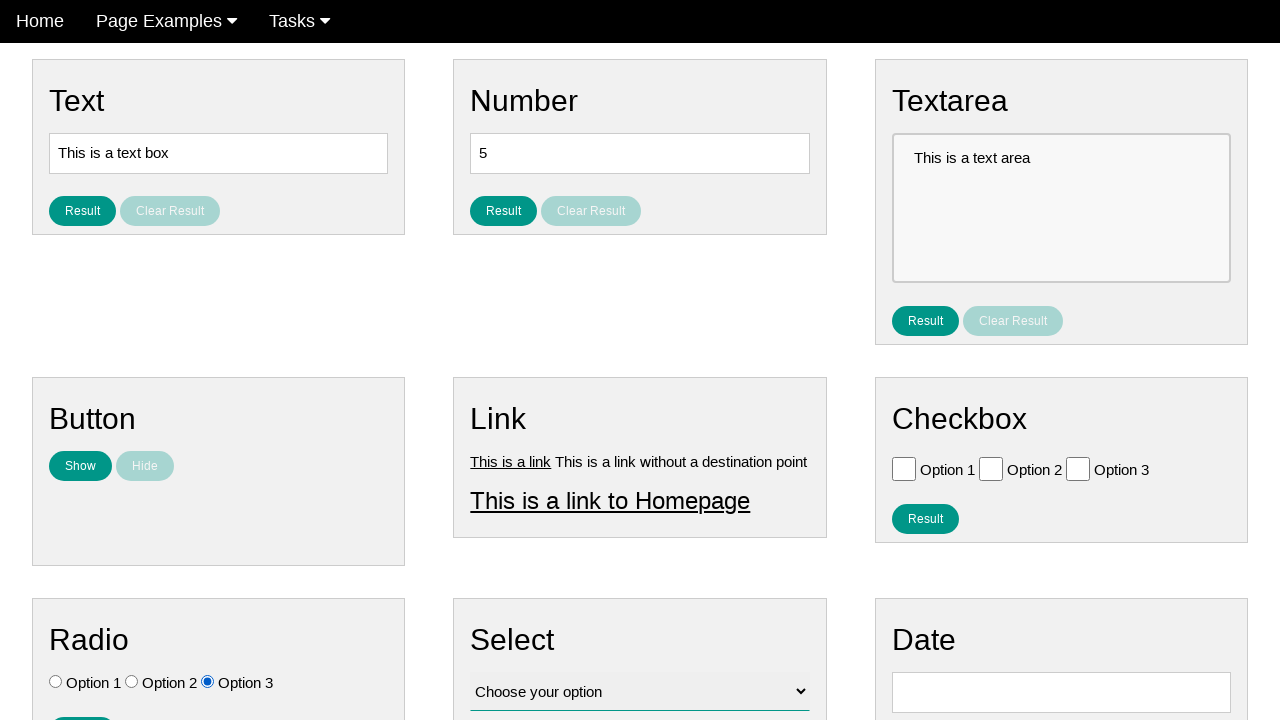

Clicked the same radio button again at (208, 682) on .w3-check[type='radio'] >> nth=2
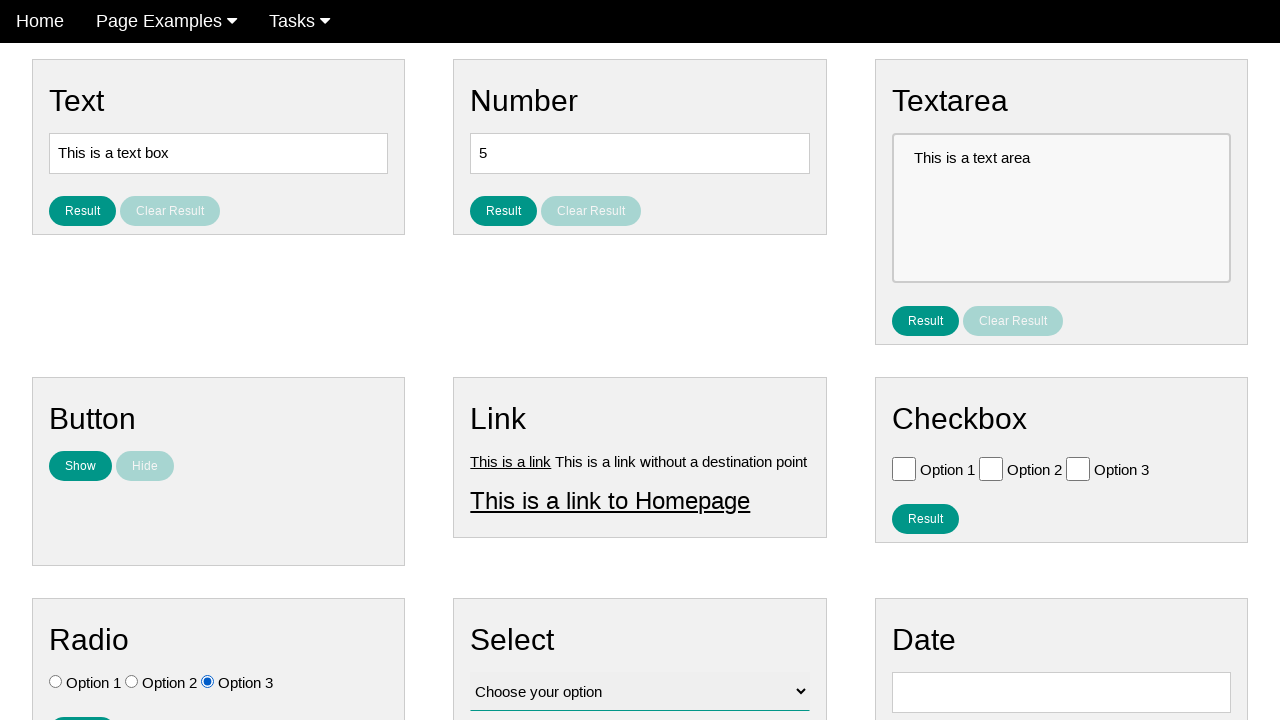

Selected Option 2 radio button at (132, 682) on .w3-check[value='Option 2'][type='radio']
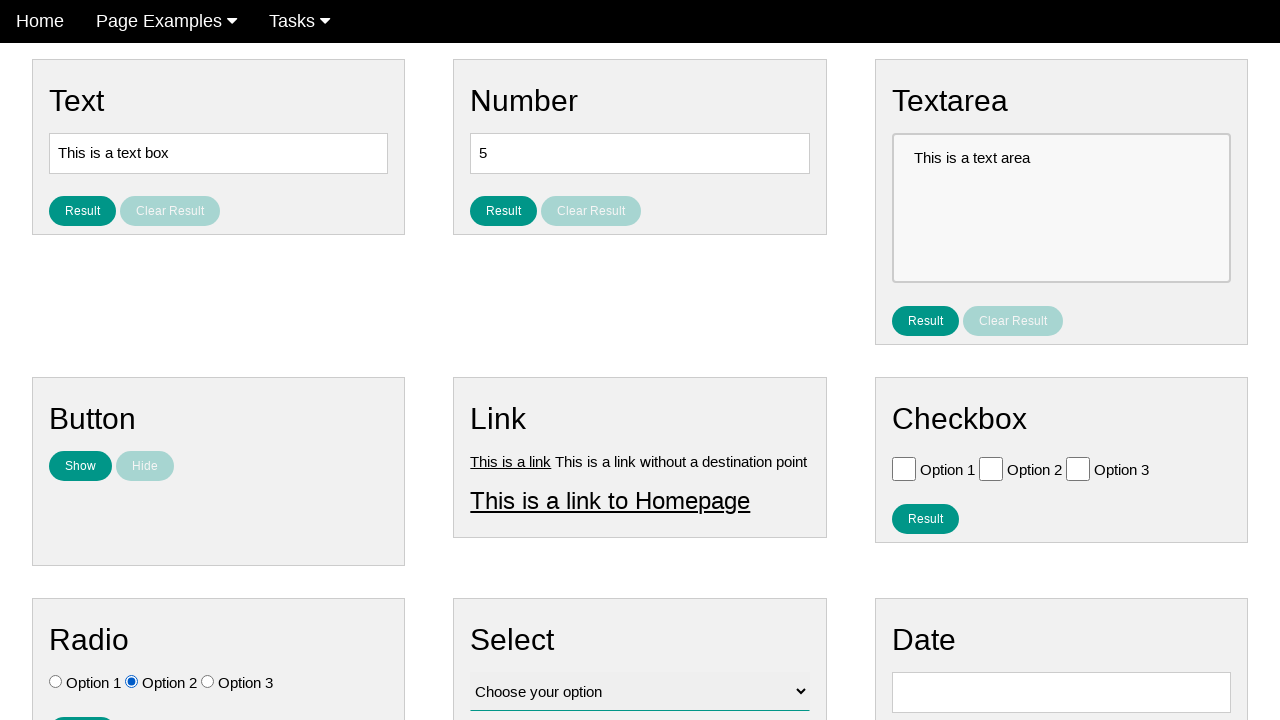

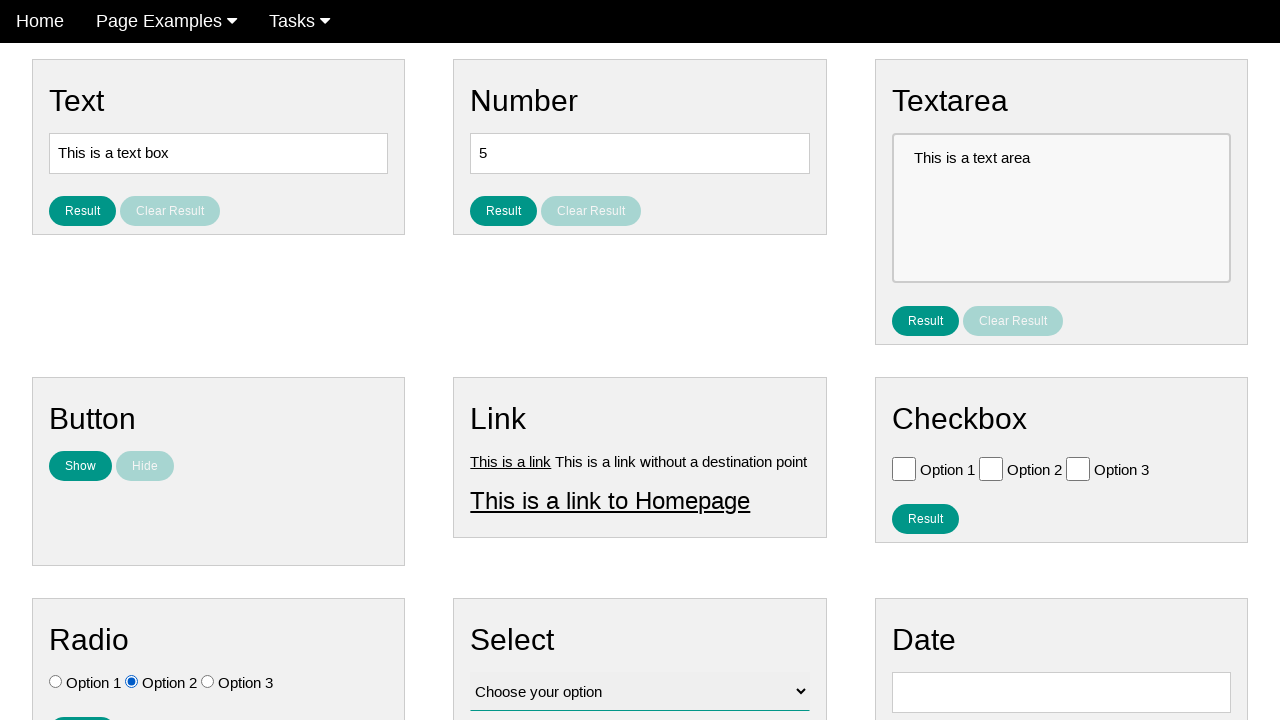